Tests that a todo item is removed if edited to an empty string

Starting URL: https://demo.playwright.dev/todomvc

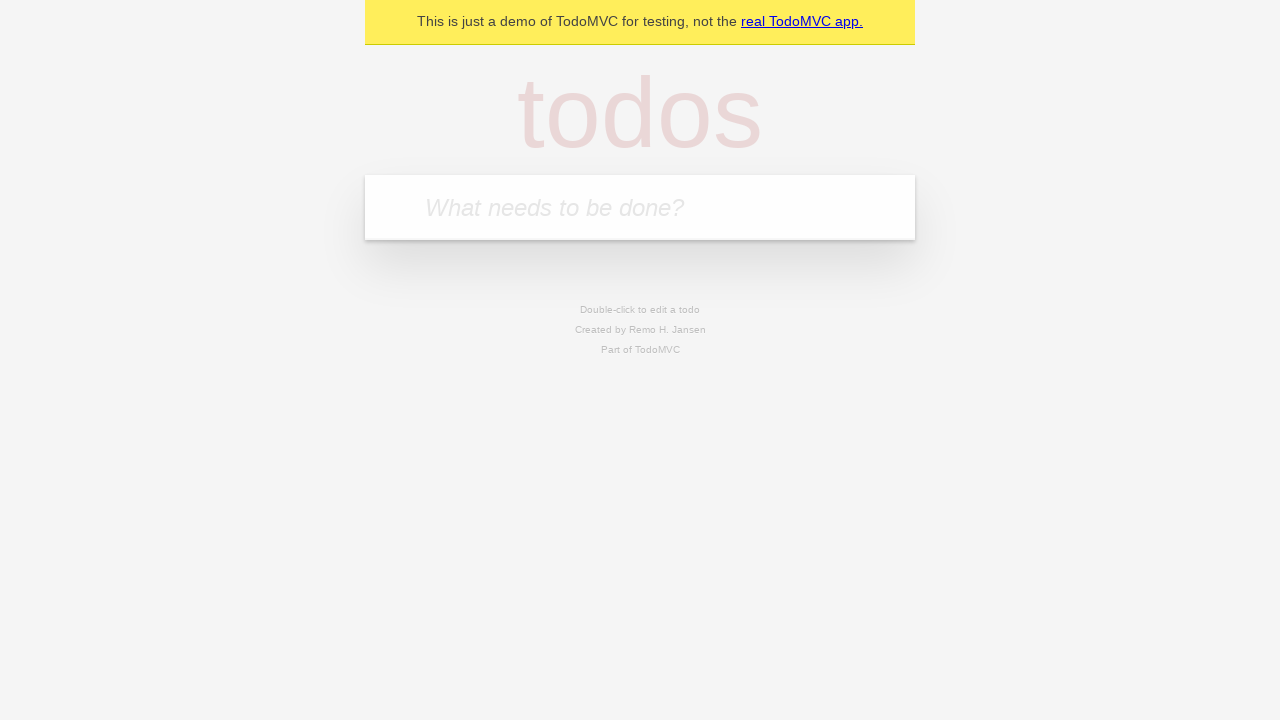

Filled new todo input with 'buy some cheese' on .new-todo
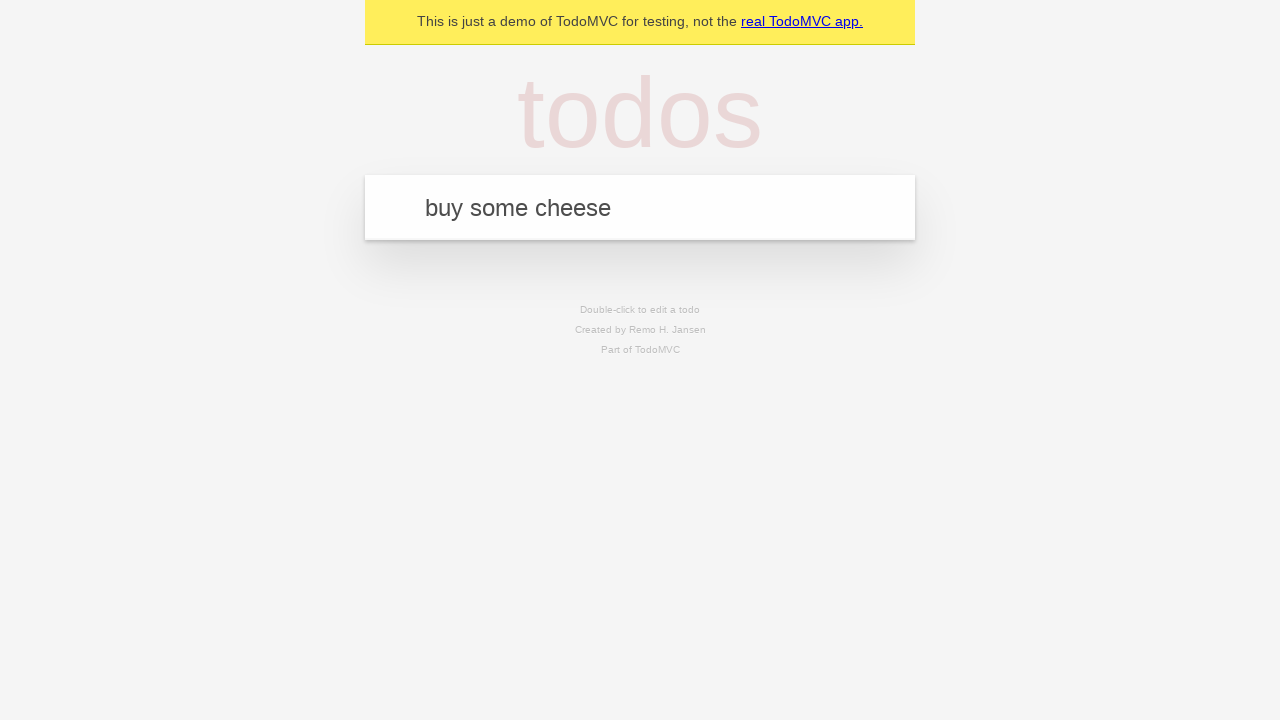

Pressed Enter to create first todo item on .new-todo
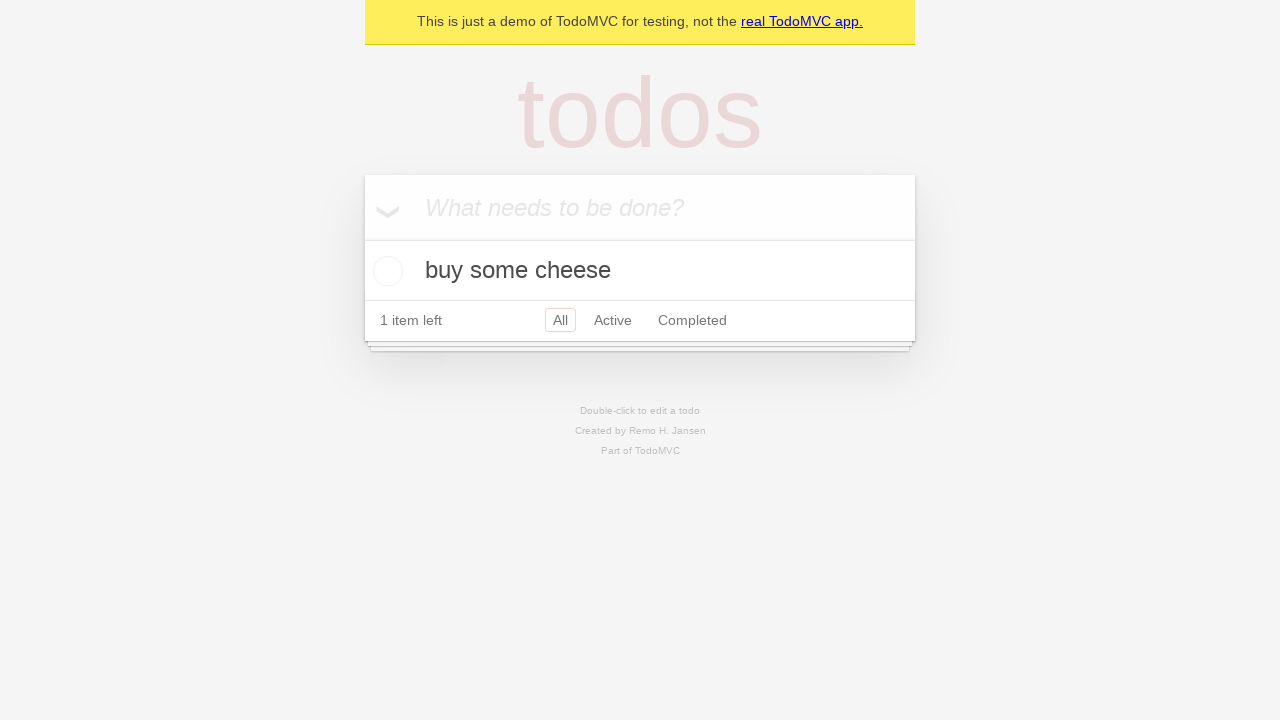

Filled new todo input with 'feed the cat' on .new-todo
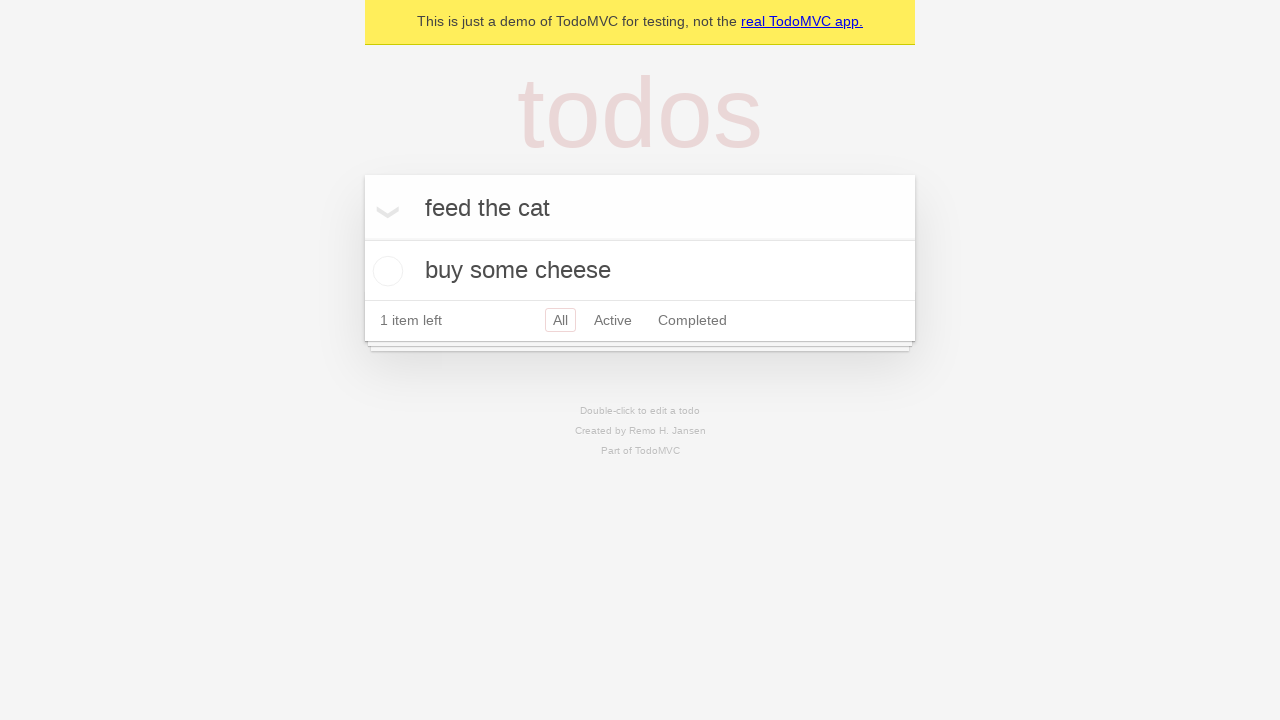

Pressed Enter to create second todo item on .new-todo
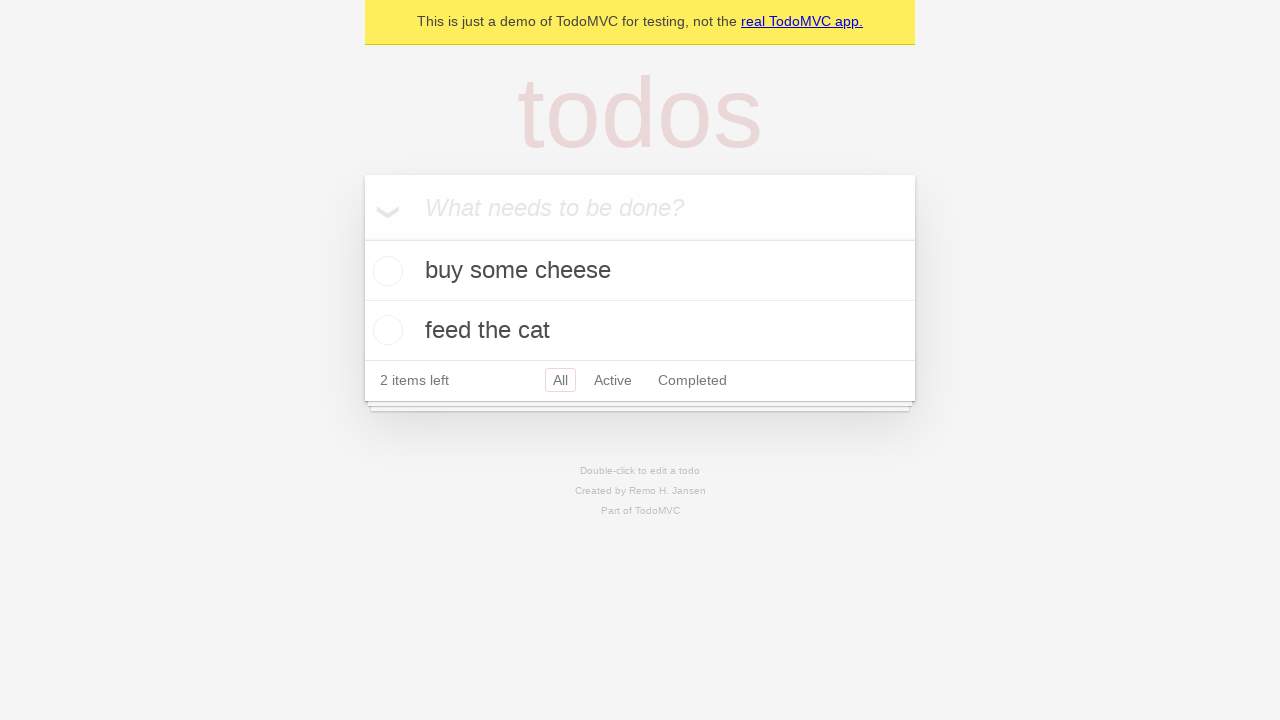

Filled new todo input with 'book a doctors appointment' on .new-todo
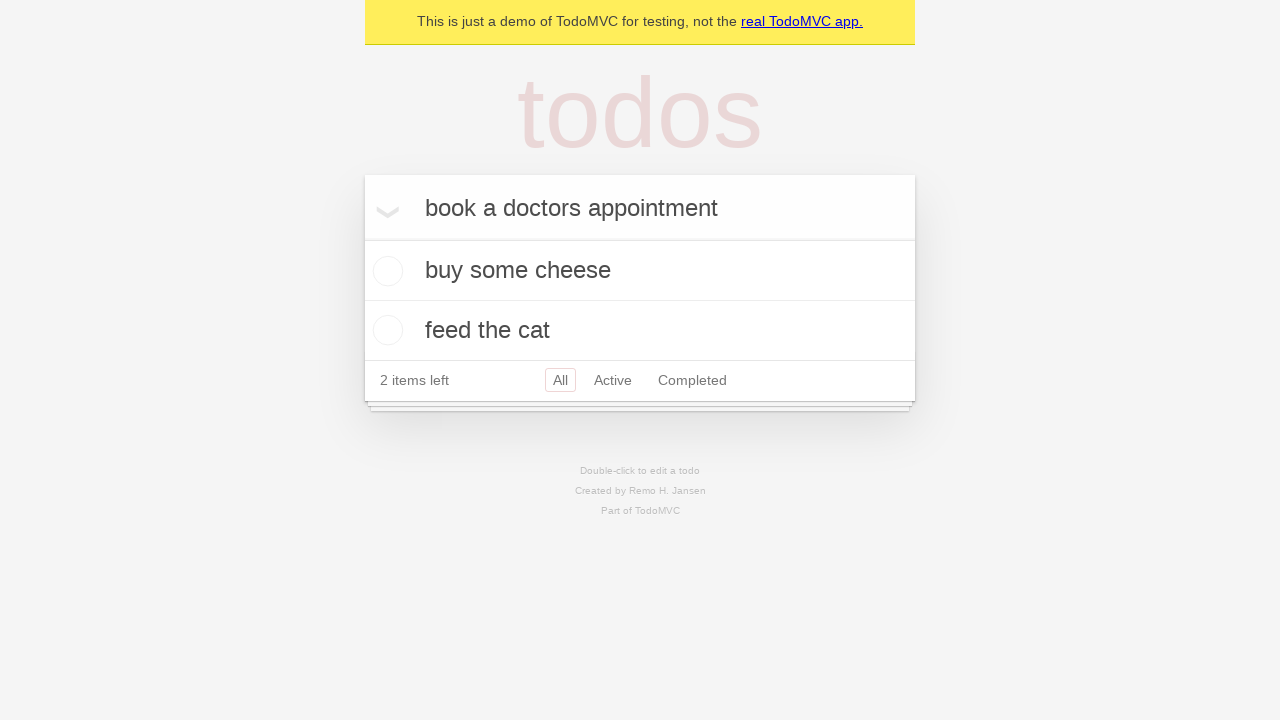

Pressed Enter to create third todo item on .new-todo
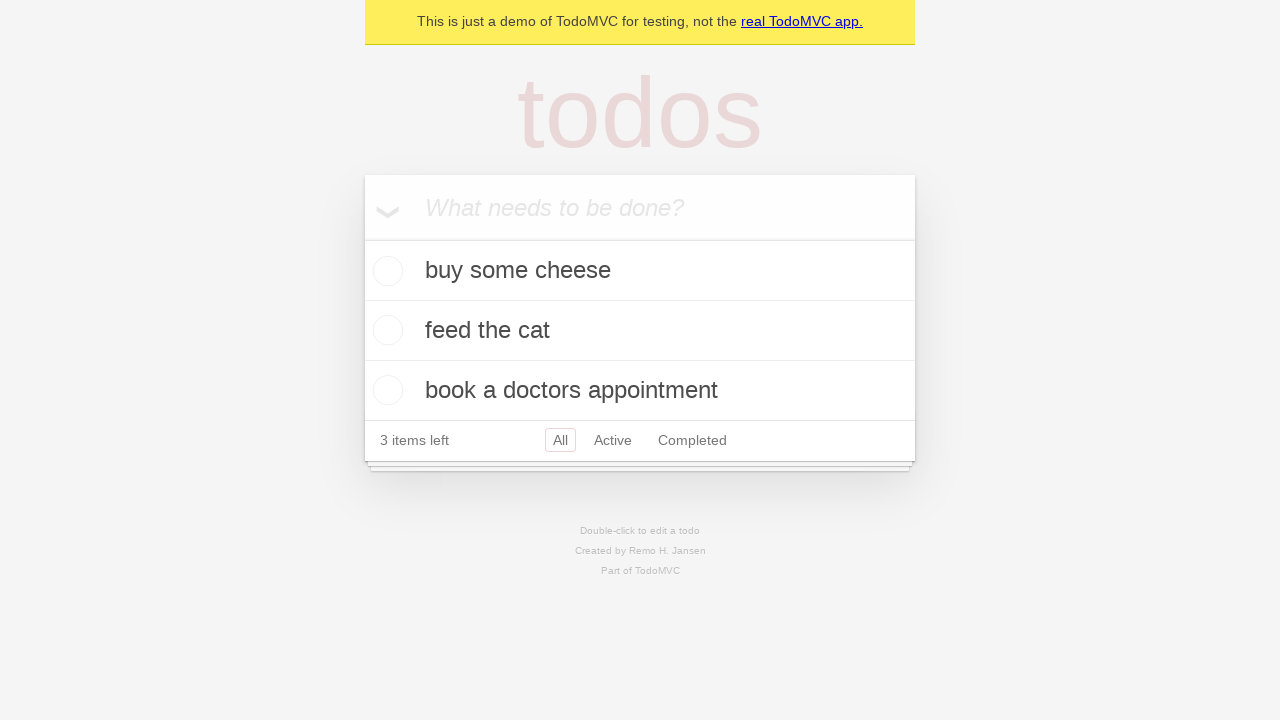

Double-clicked on second todo item to enter edit mode at (640, 331) on .todo-list li >> nth=1
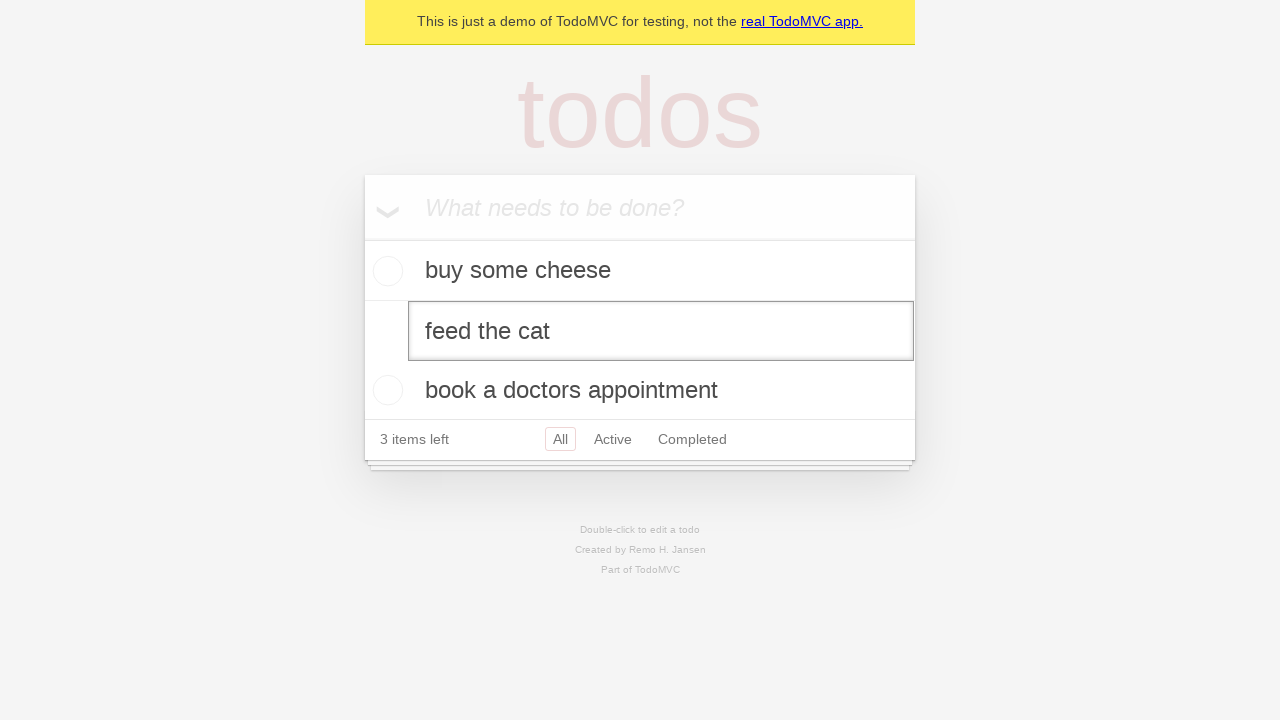

Cleared the edit field to empty string on .todo-list li >> nth=1 >> .edit
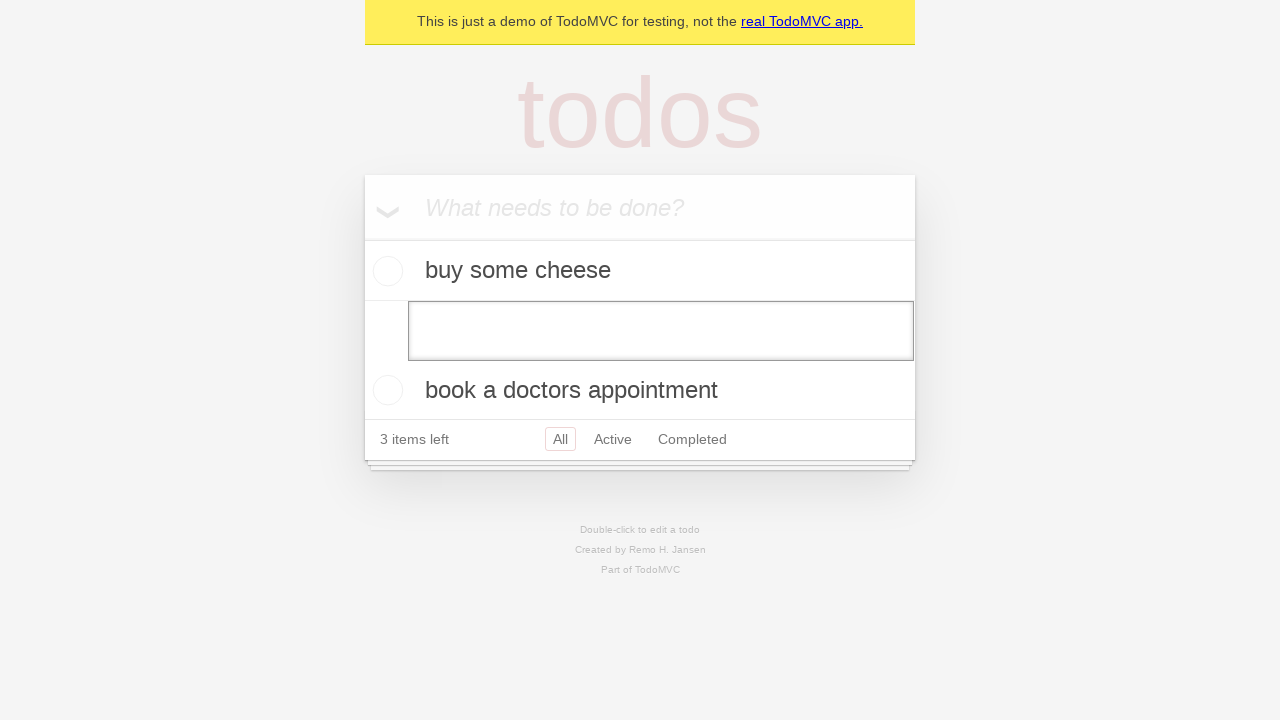

Pressed Enter to save the empty edit, removing the todo item on .todo-list li >> nth=1 >> .edit
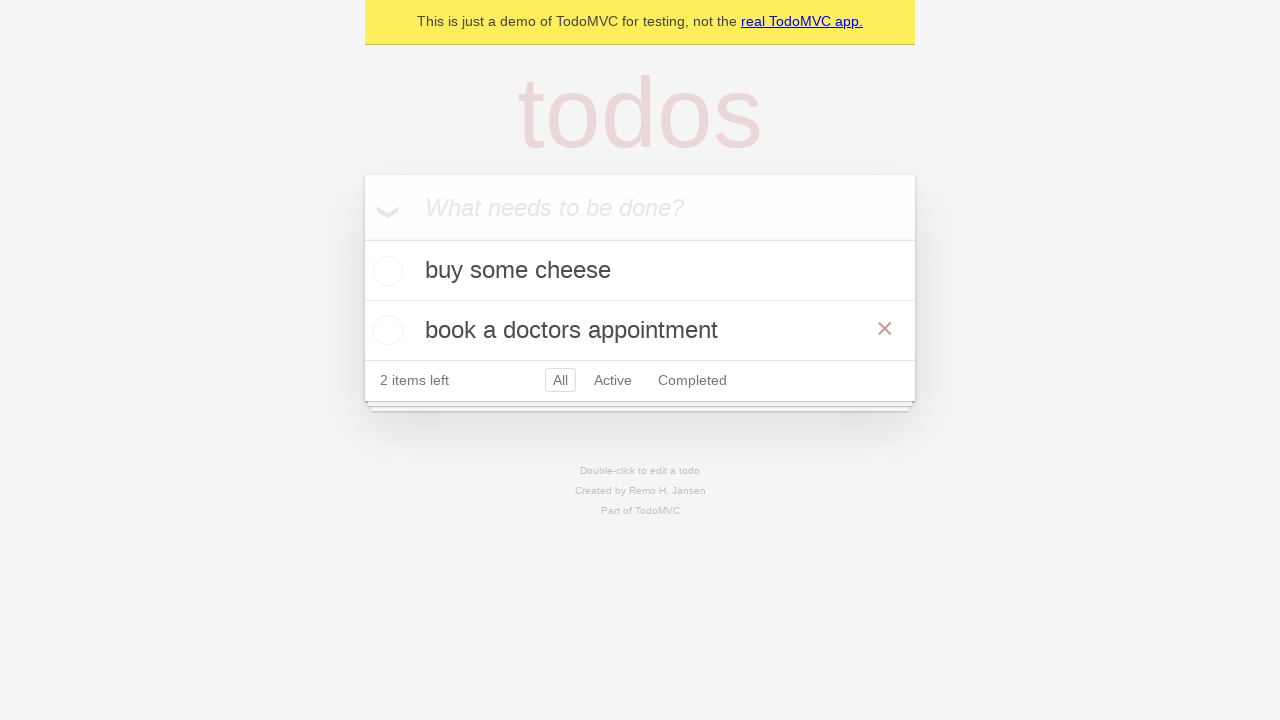

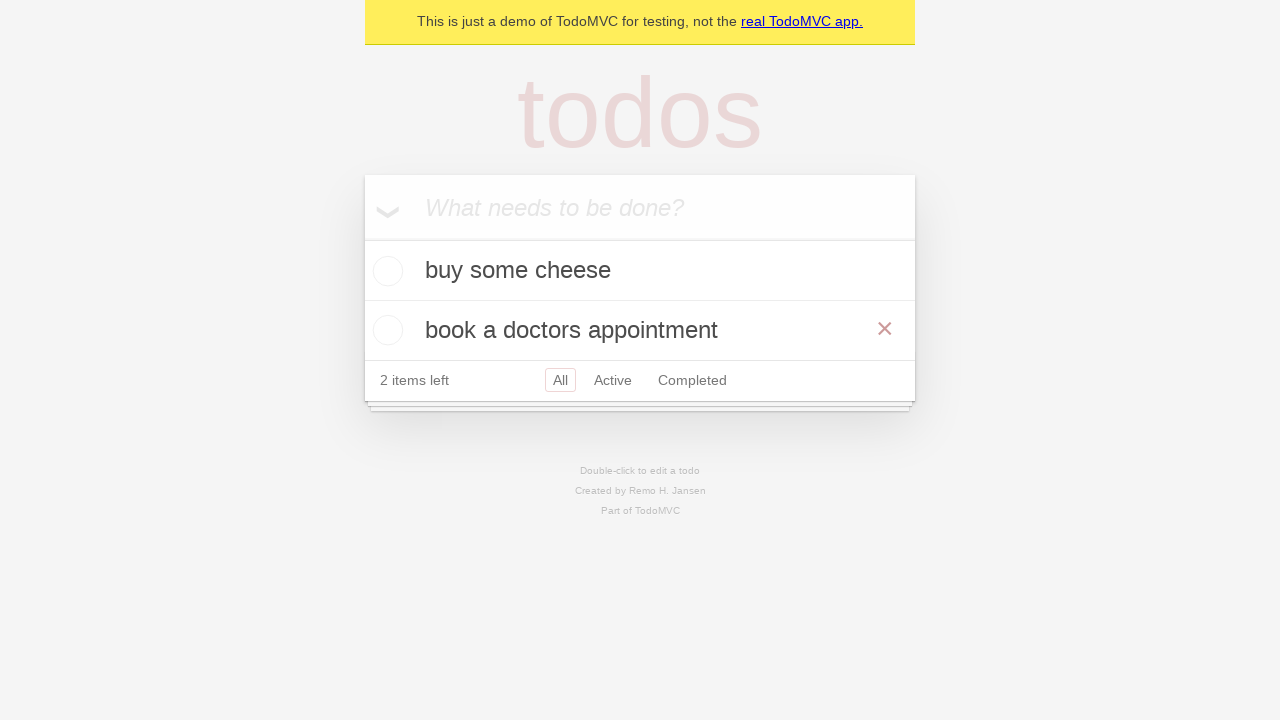